Navigates through Oracle Java API documentation frames, performs Ctrl+click on AbstractAction link and java.applet link

Starting URL: https://docs.oracle.com/javase/8/docs/api/

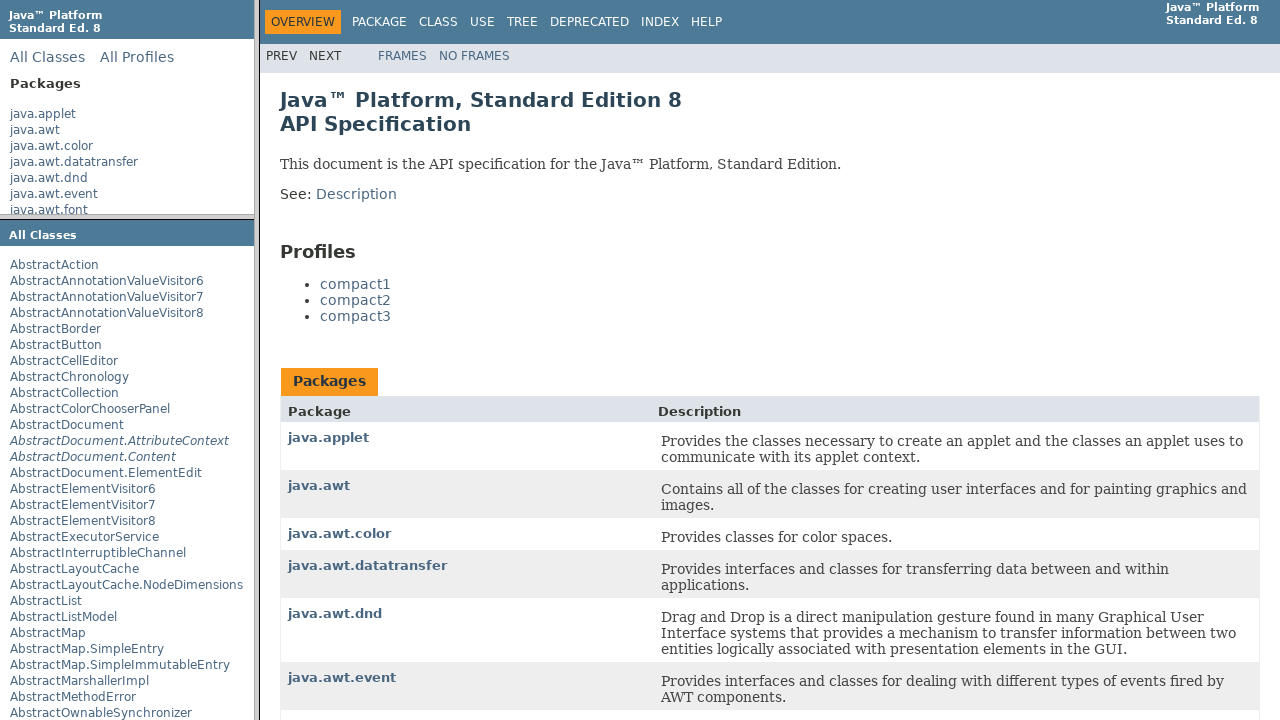

Switched to classFrame
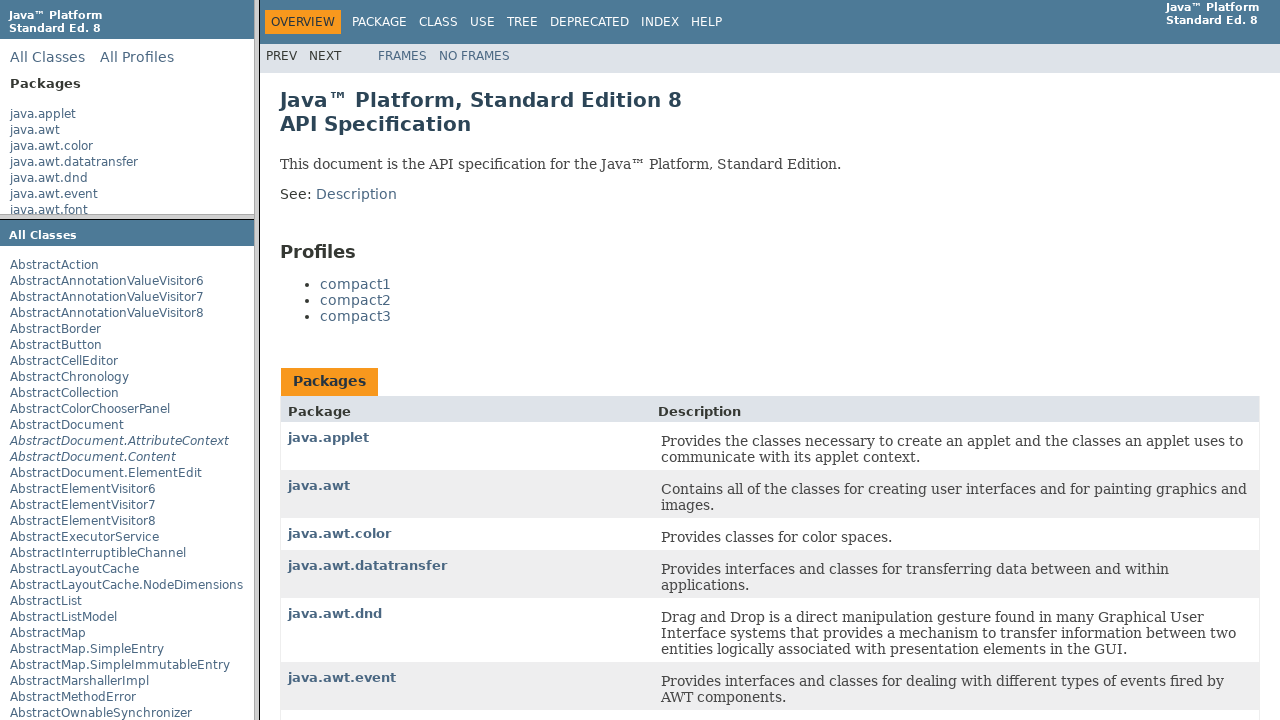

Waited 1000ms for classFrame to load
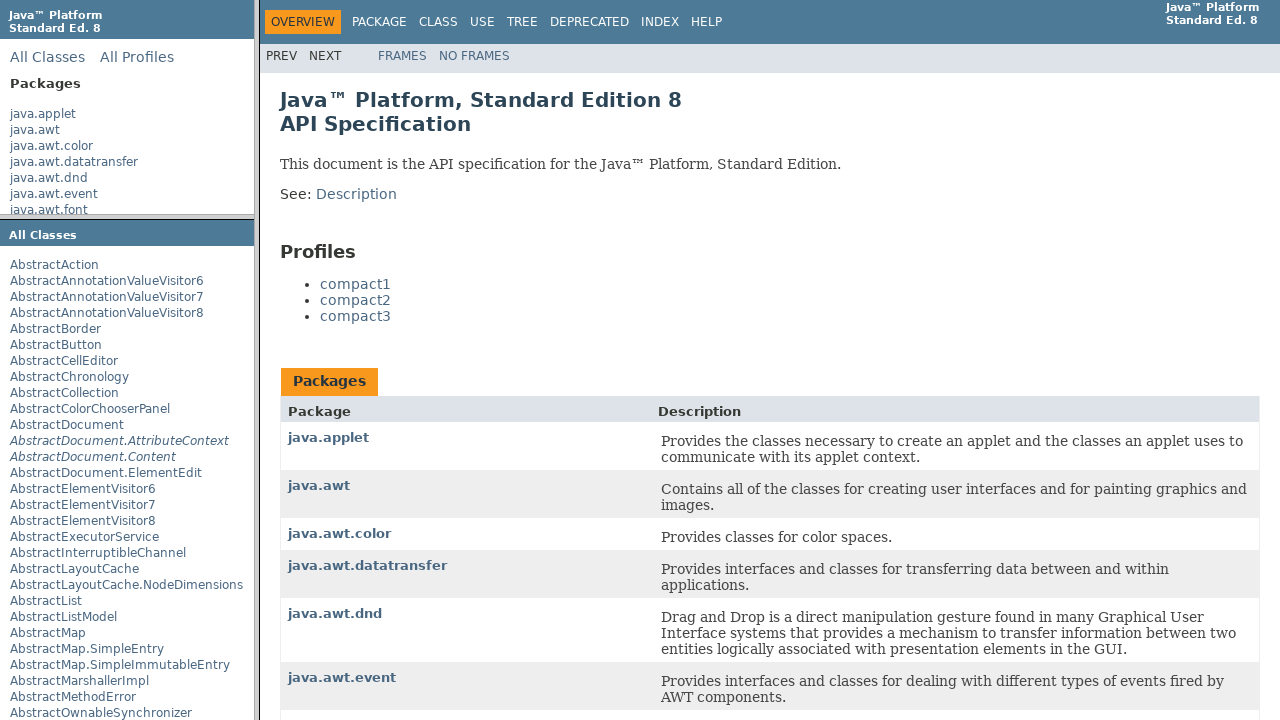

Switched to packageFrame
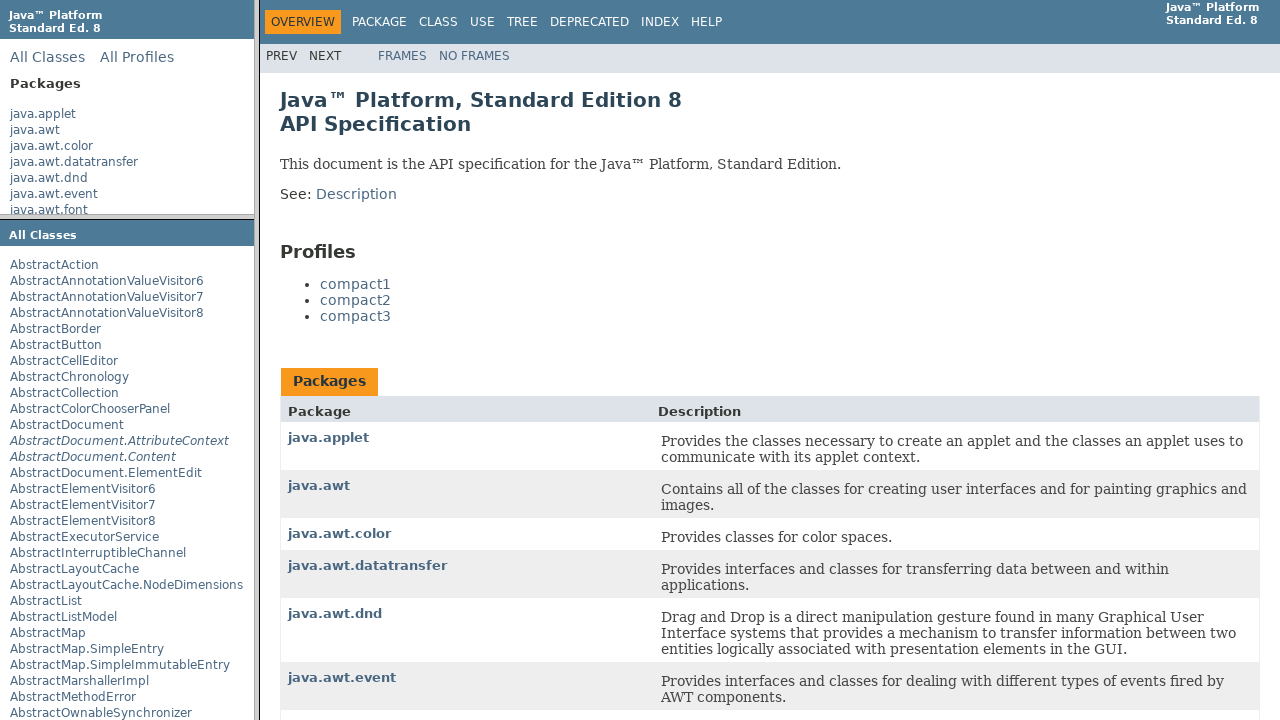

Ctrl+clicked on AbstractAction link in packageFrame at (54, 265) on //a[.='AbstractAction']
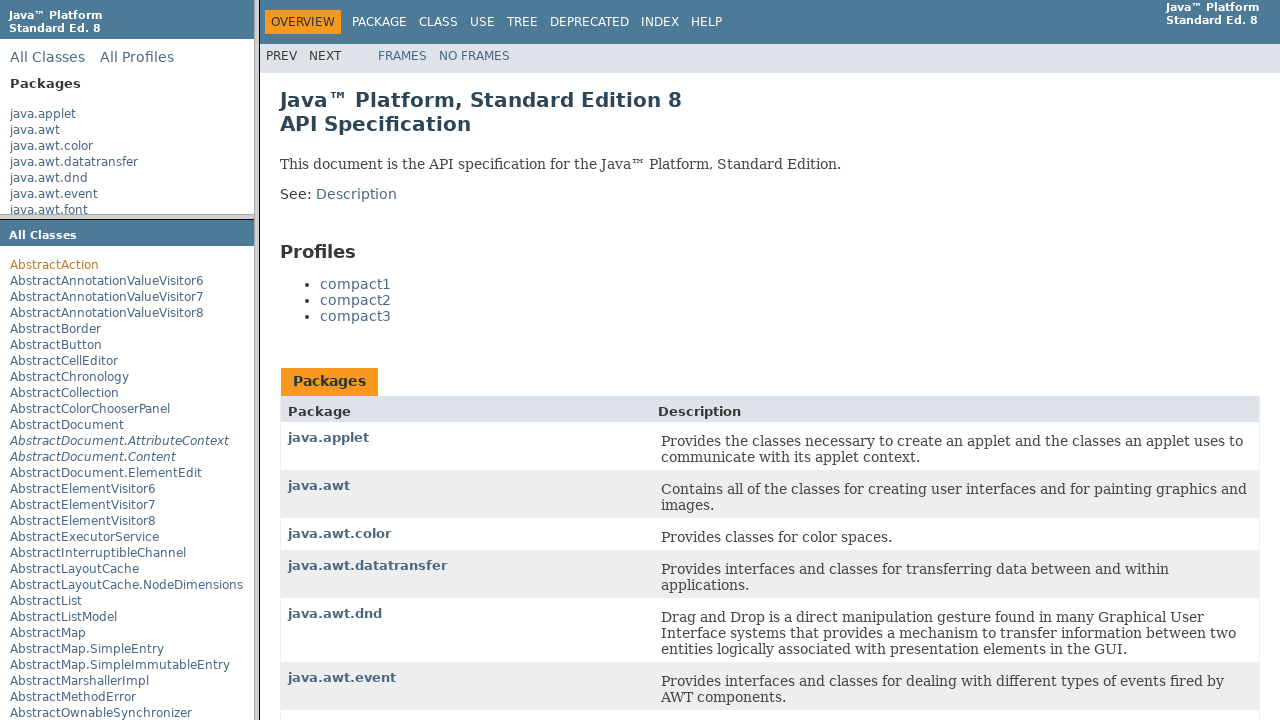

Waited 3000ms for AbstractAction page to load
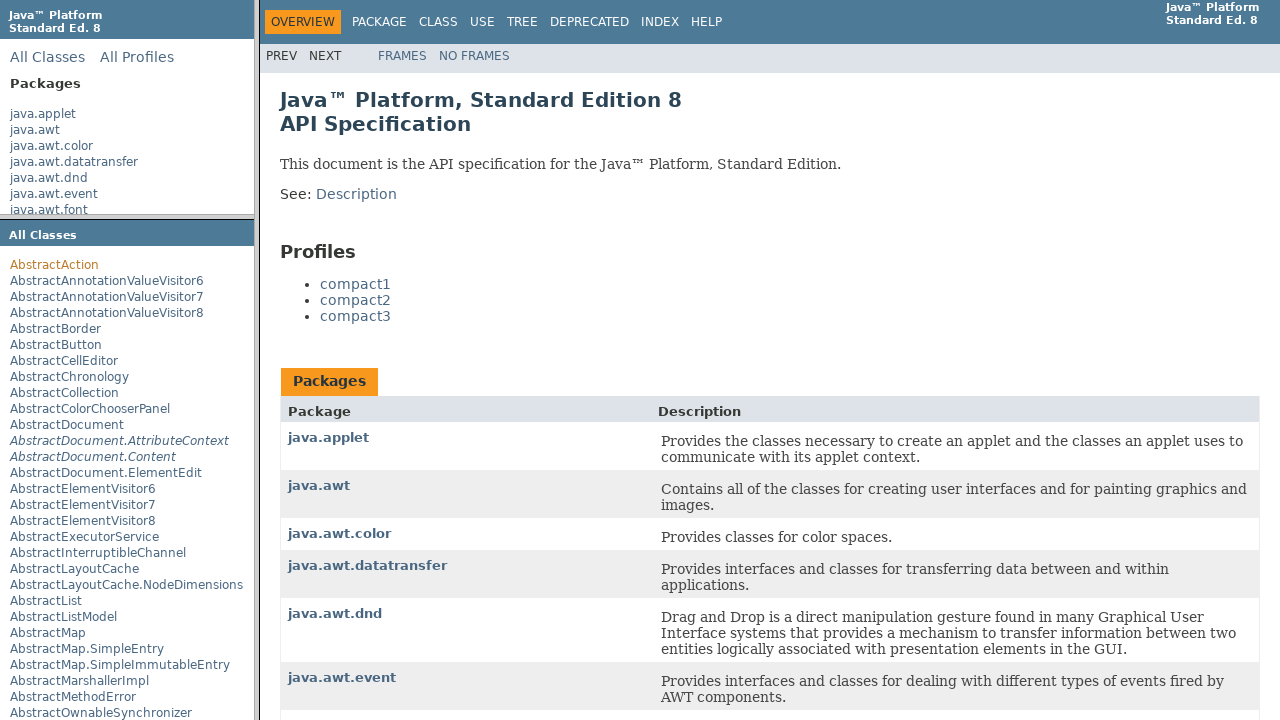

Switched to packageListFrame
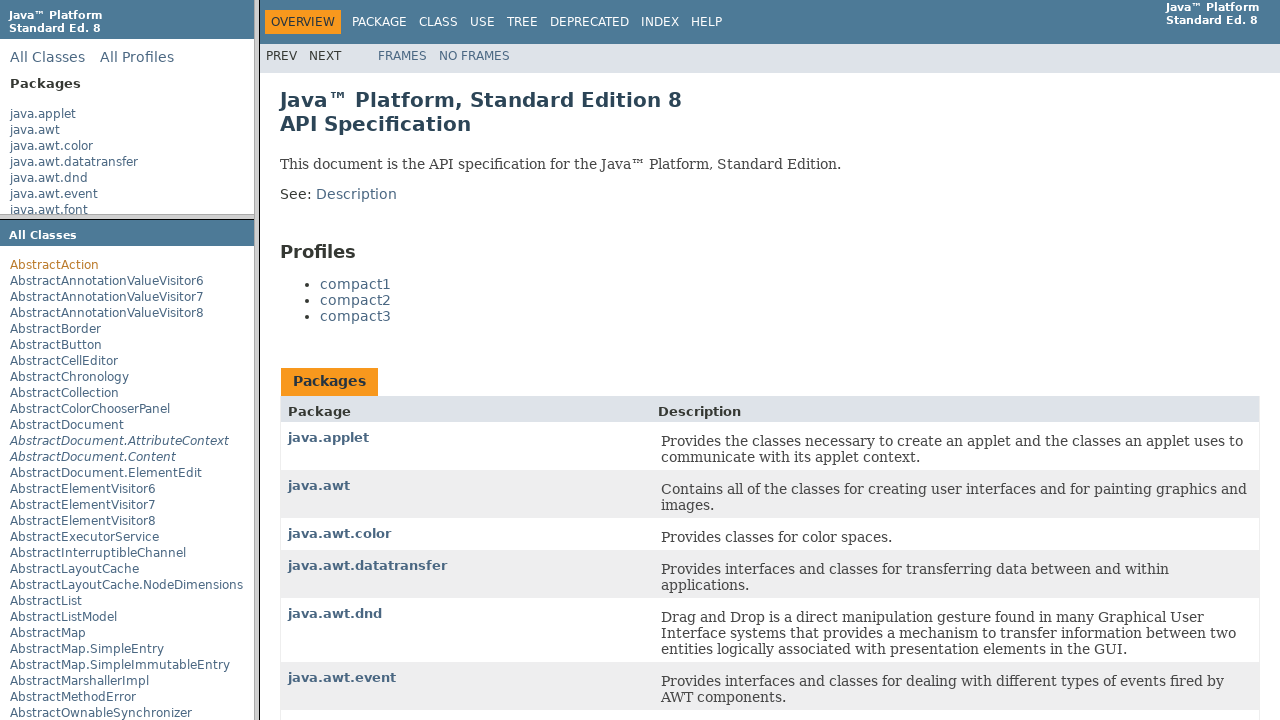

Waited 2000ms for packageListFrame to load
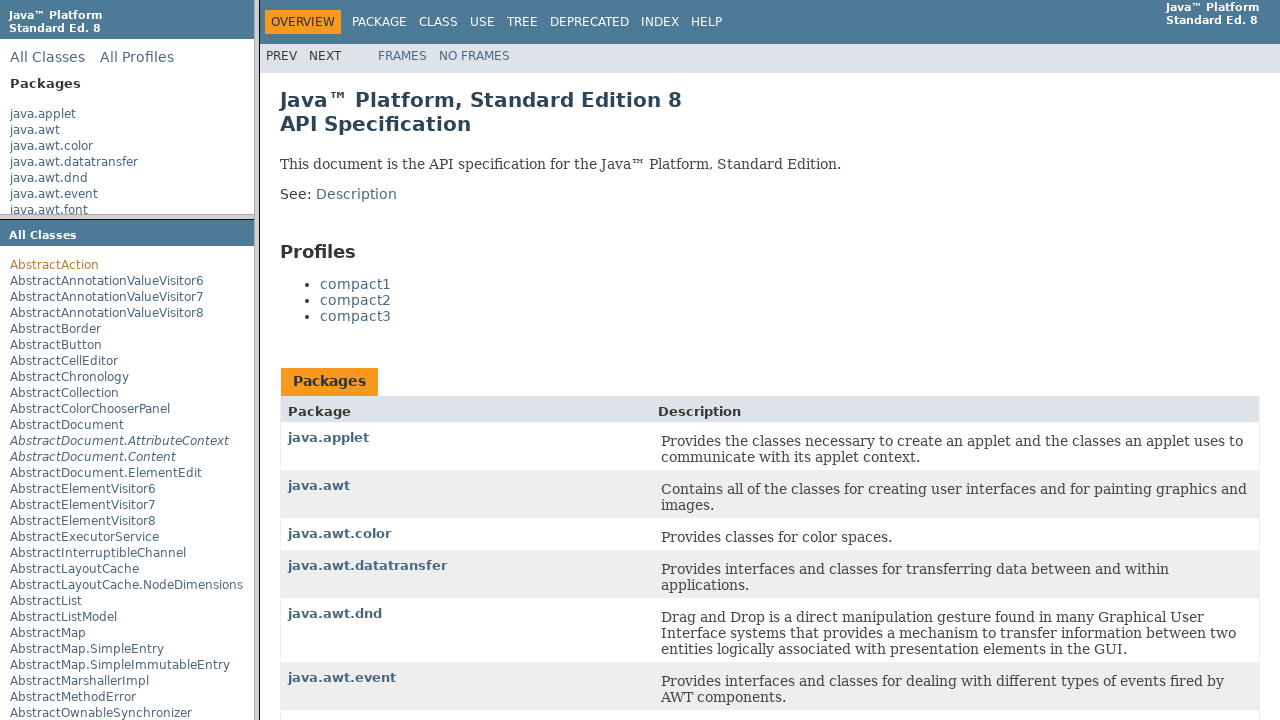

Ctrl+clicked on java.applet link in packageListFrame at (43, 114) on //a[.='java.applet']
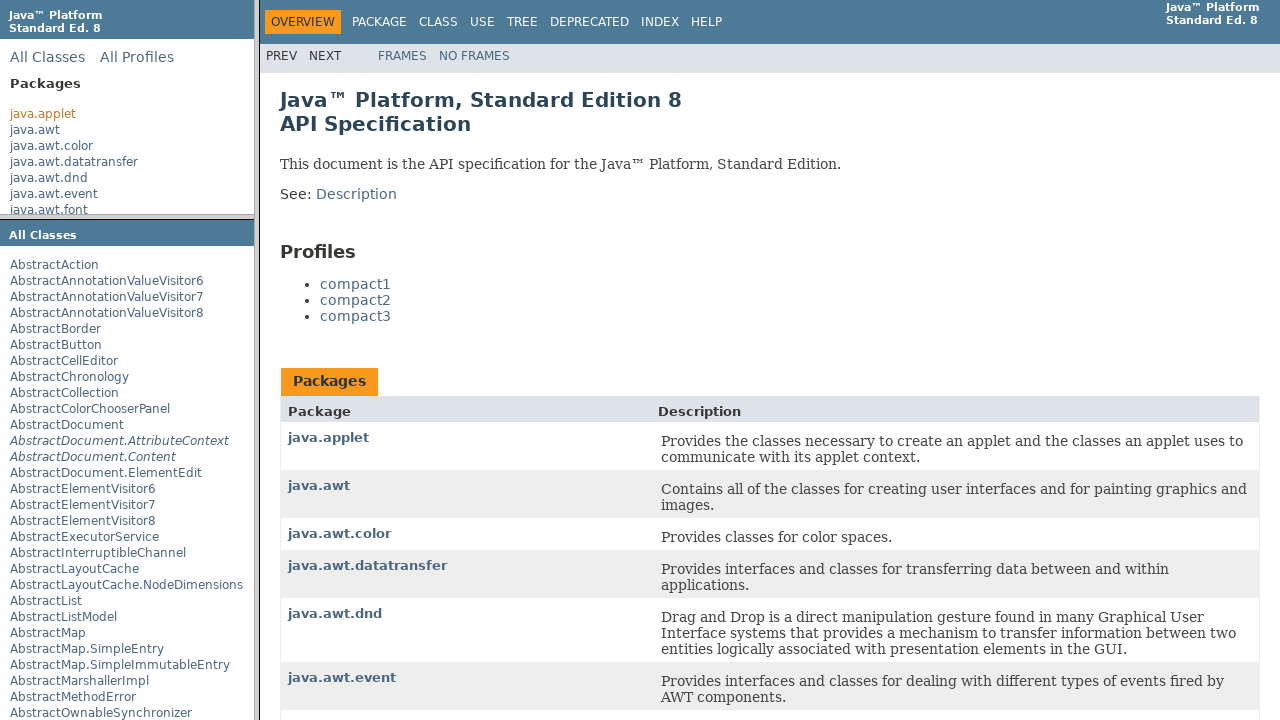

Waited 3000ms for java.applet page to load
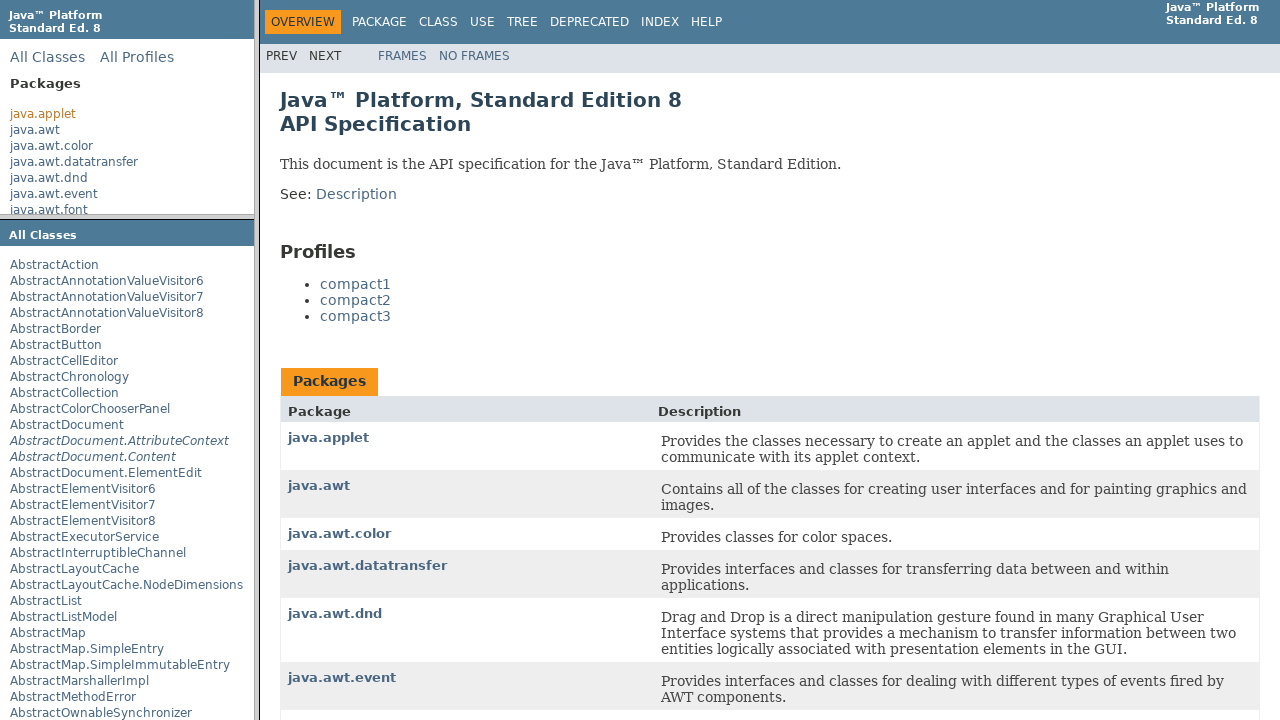

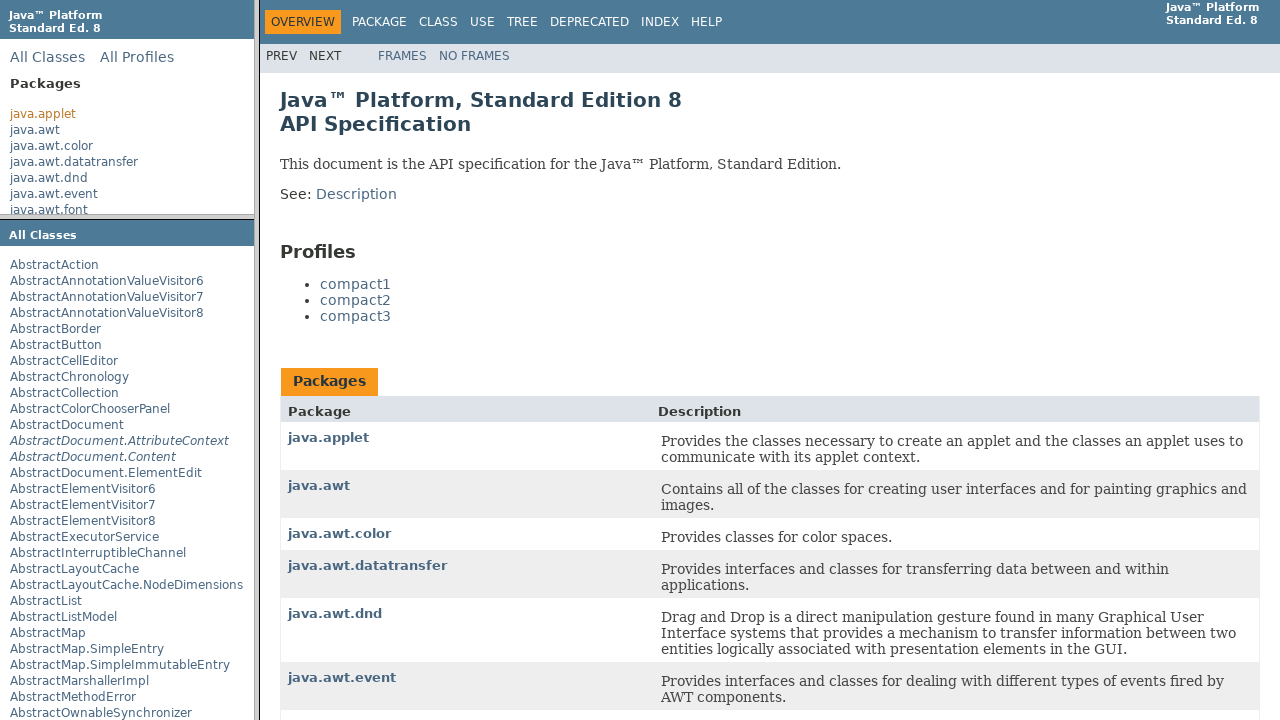